Tests the subscription functionality on the cart page by navigating to cart, scrolling to footer, entering an email address, and subscribing to verify the subscription feature works correctly.

Starting URL: https://www.automationexercise.com/

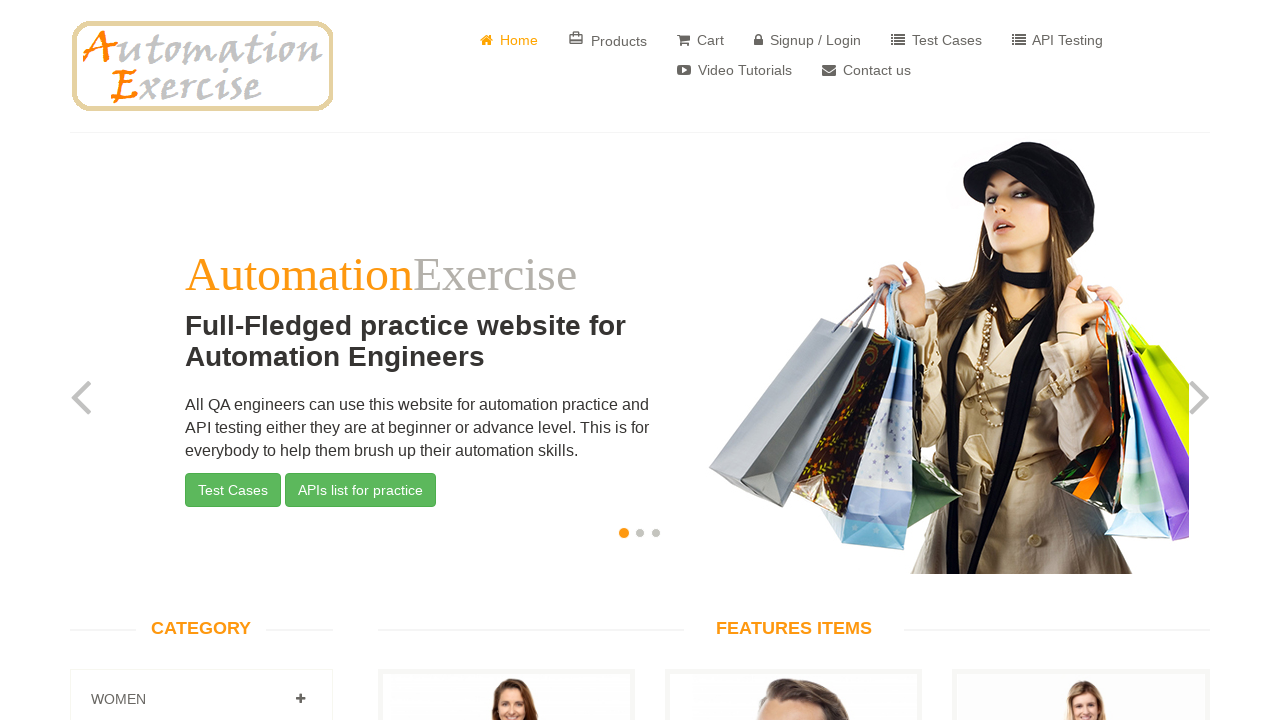

Clicked on Cart button in header at (700, 40) on #header > div > div > div > div.col-sm-8 > div > ul > li:nth-child(3) > a
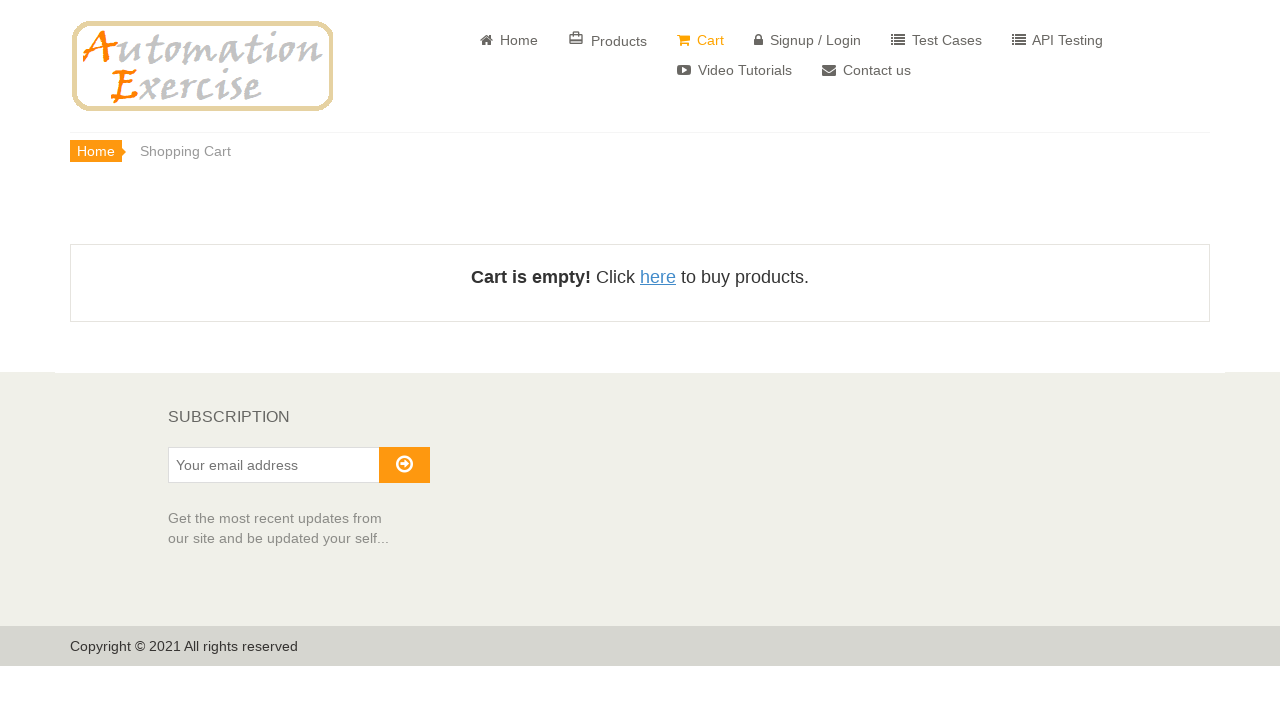

Scrolled to subscription section in footer
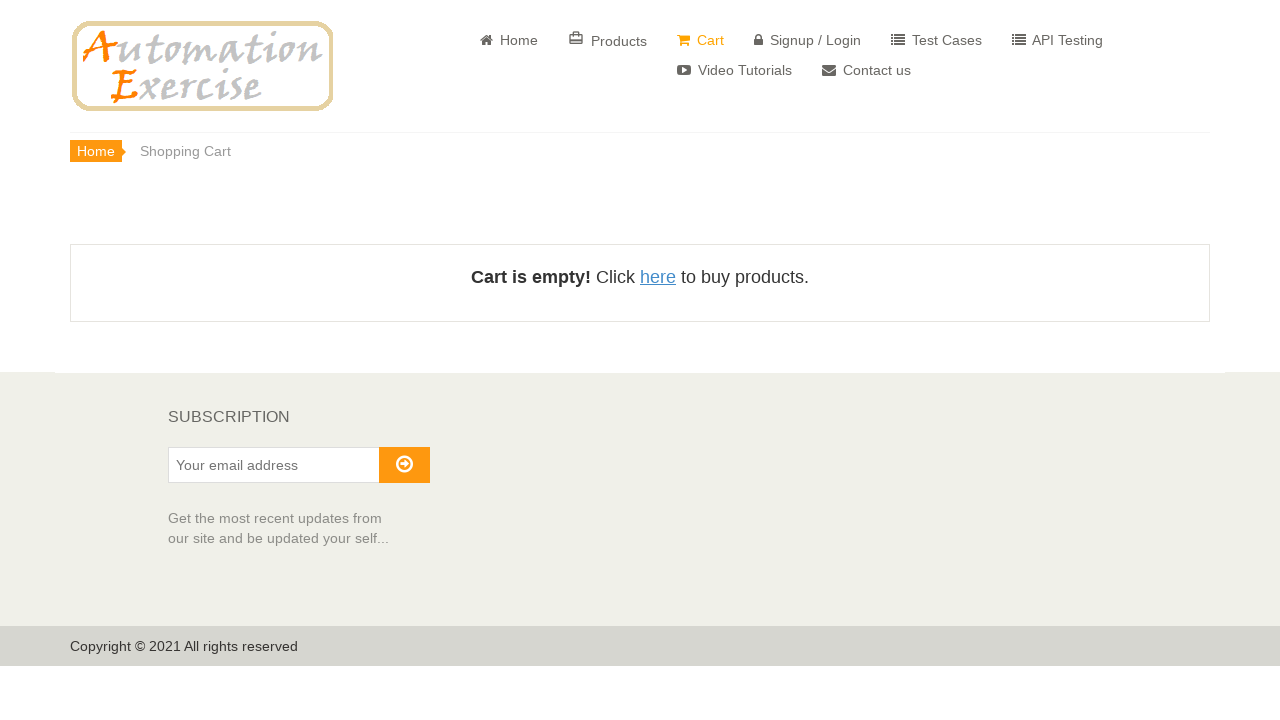

Verified SUBSCRIPTION heading is visible
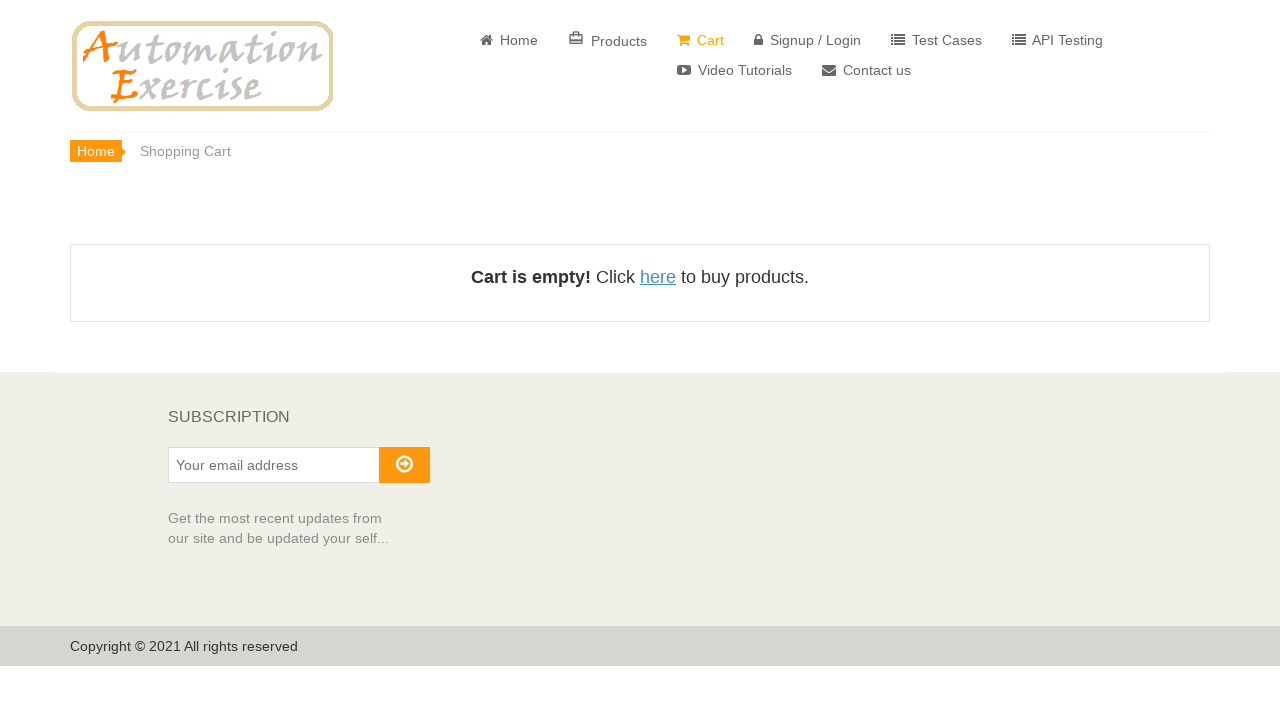

Entered email address 'testuser7842@example.com' in subscription field on #susbscribe_email
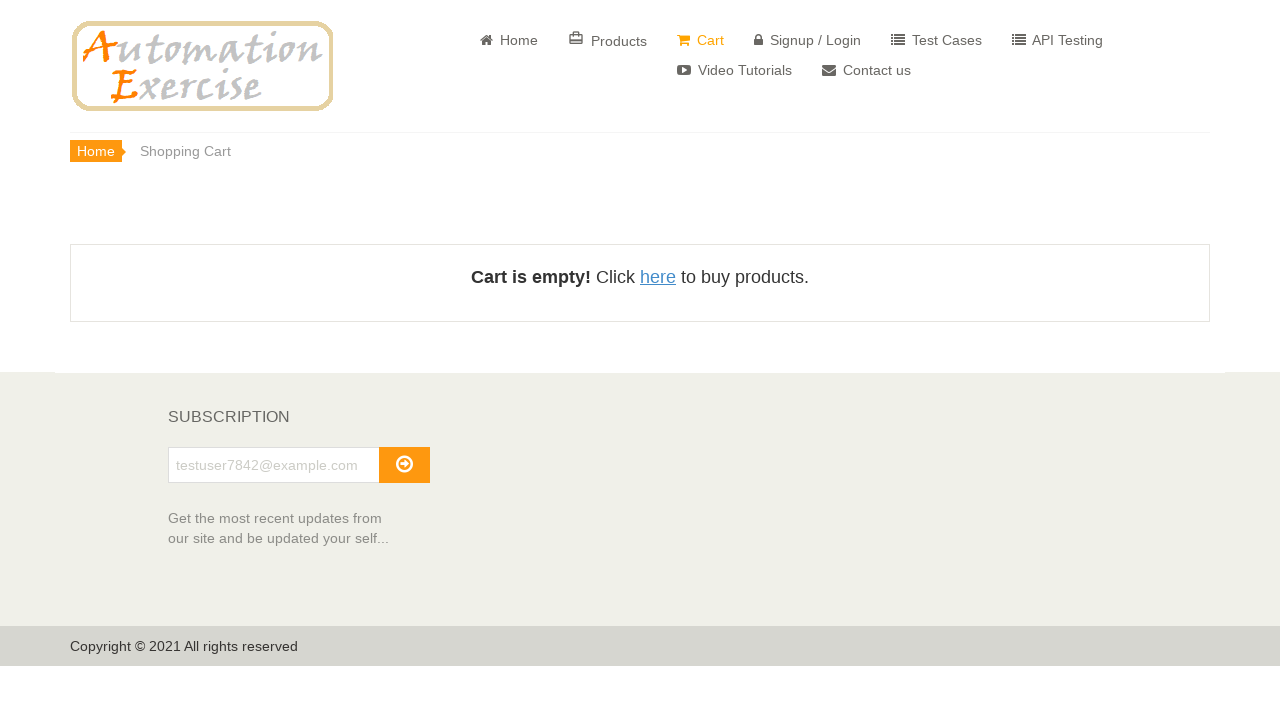

Clicked subscribe button at (404, 465) on #subscribe
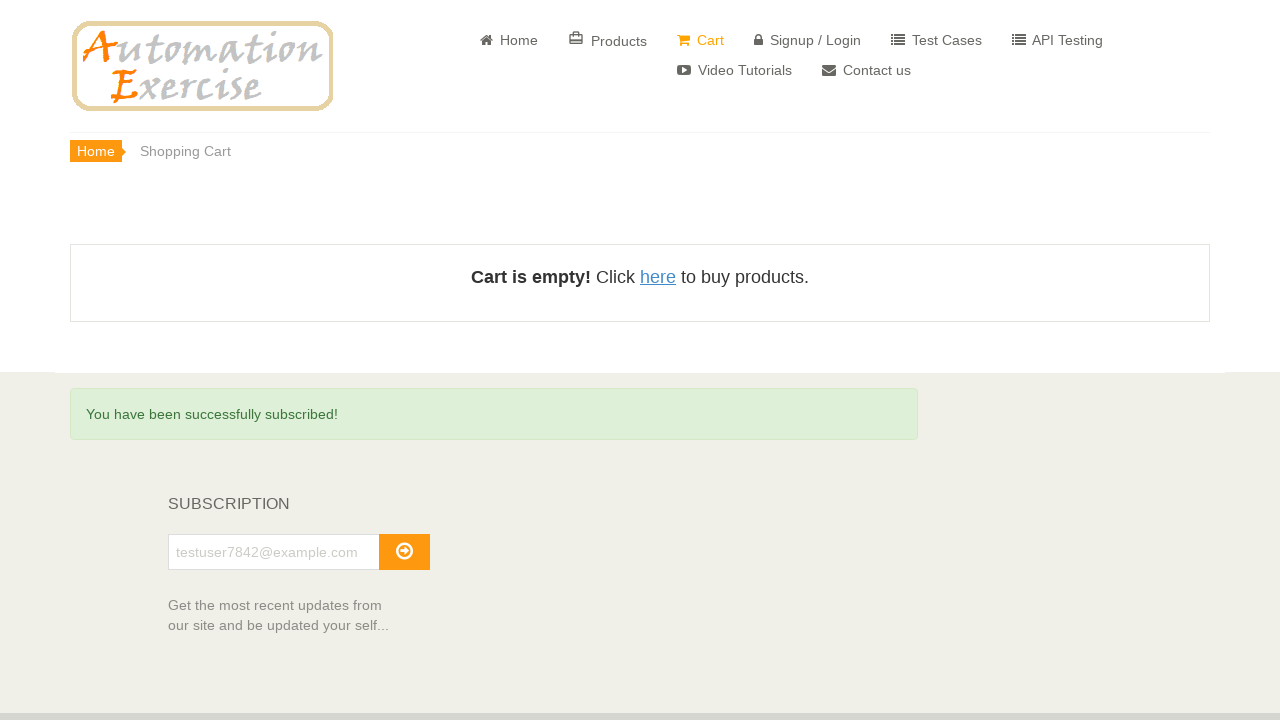

Subscription success message appeared
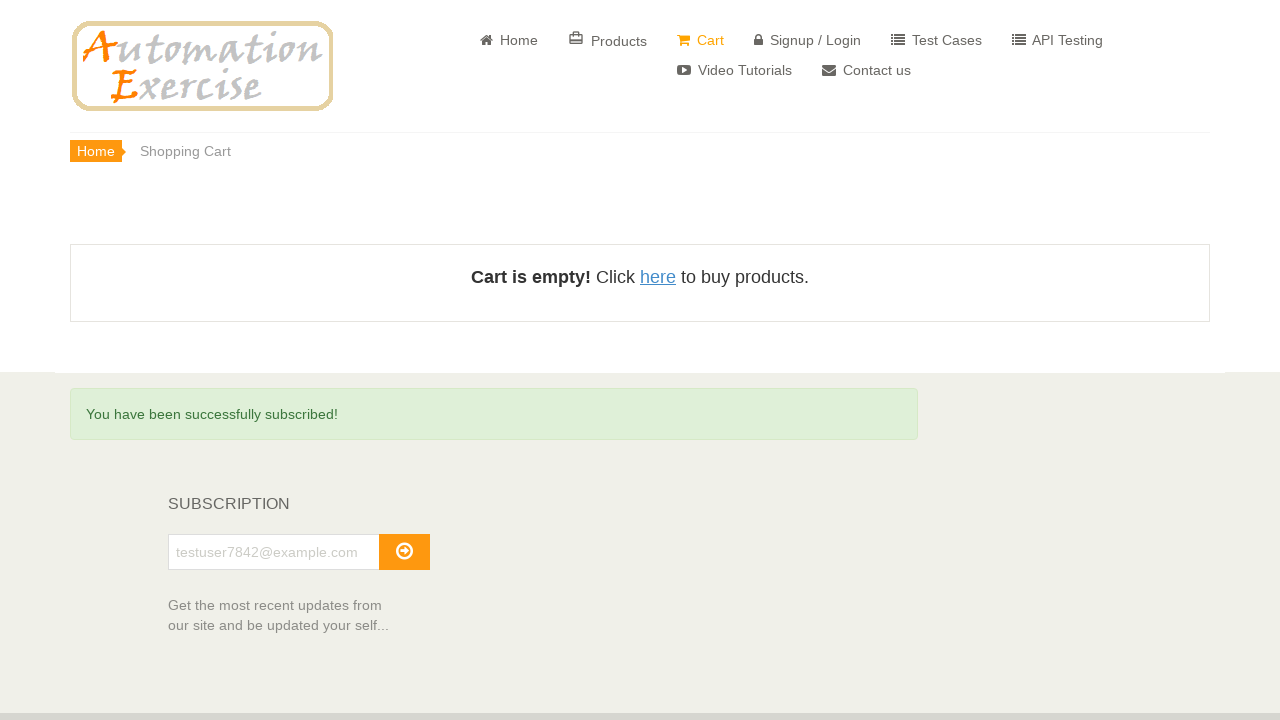

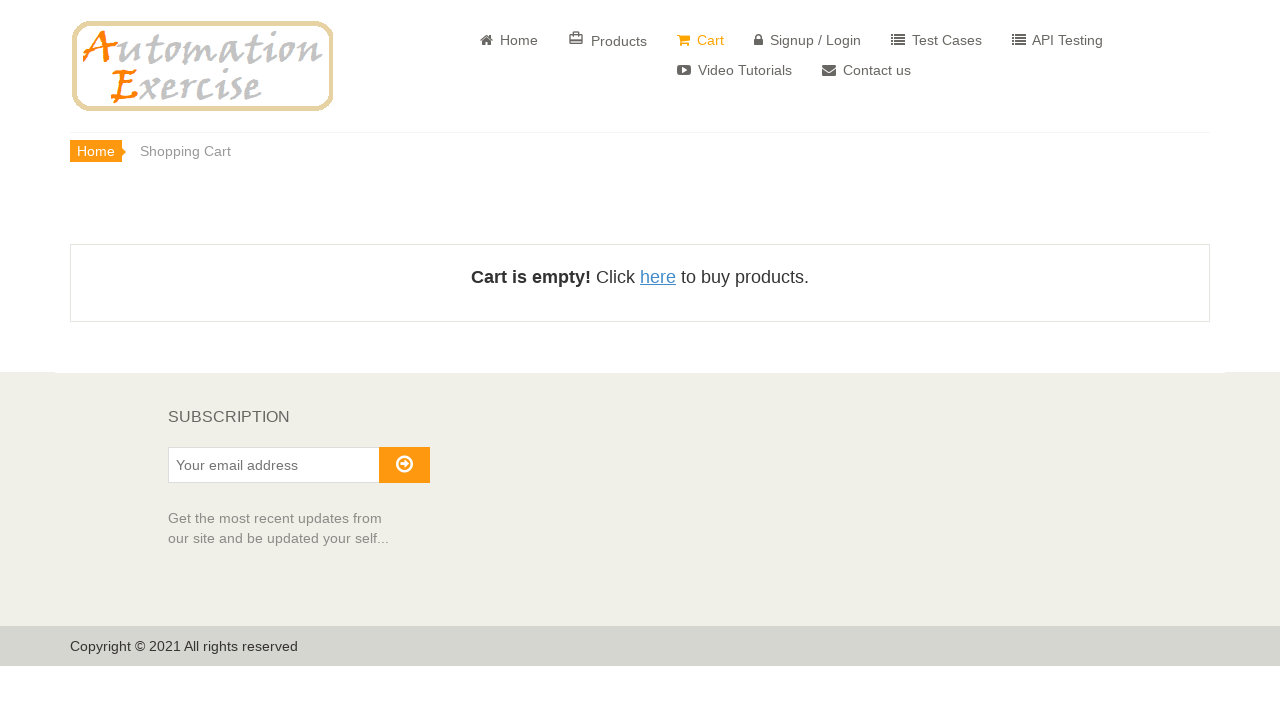